Tests dropdown menu by clicking the dropdown button and selecting an autocomplete item

Starting URL: https://formy-project.herokuapp.com/dropdown

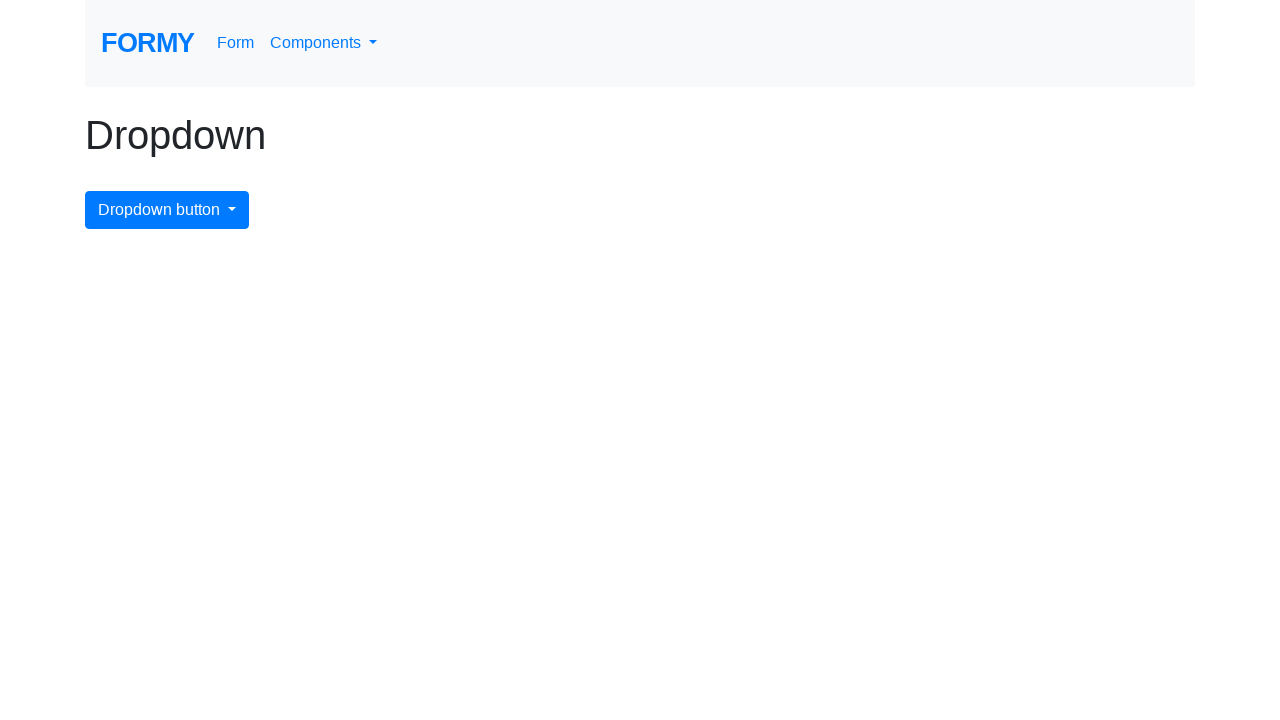

Clicked dropdown menu button at (167, 210) on #dropdownMenuButton
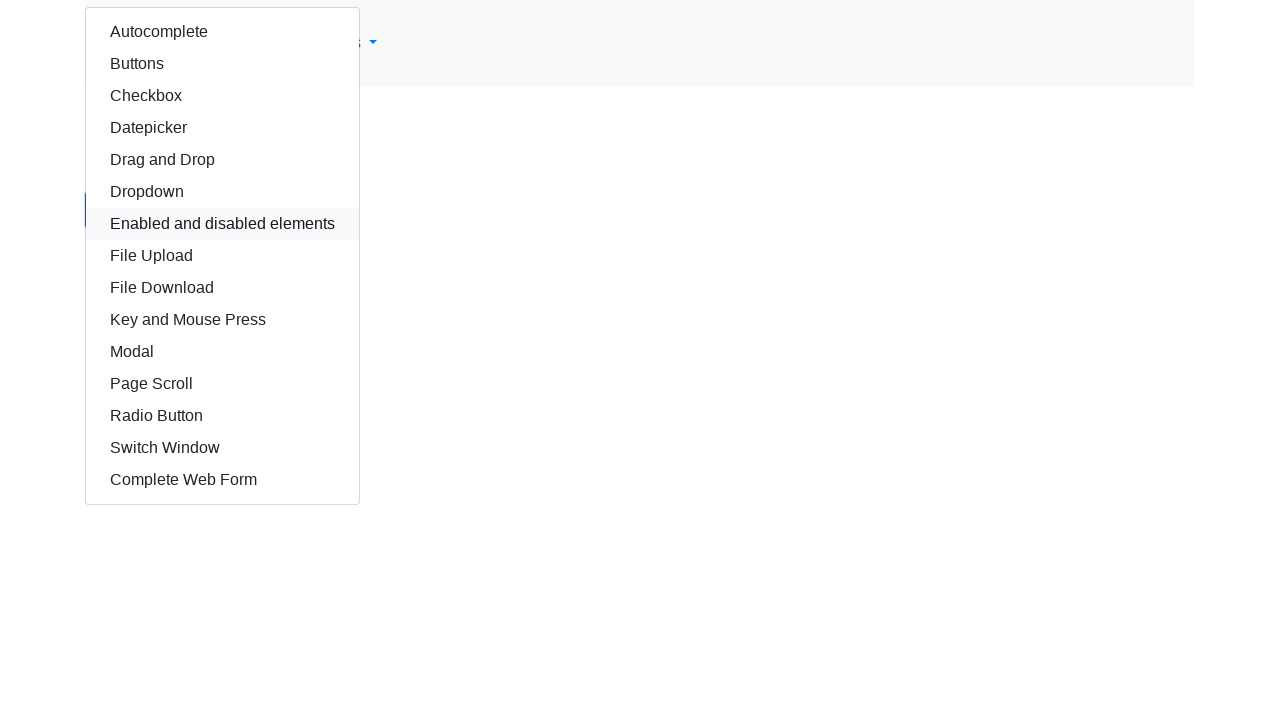

Selected autocomplete item from dropdown menu at (222, 32) on #autocomplete
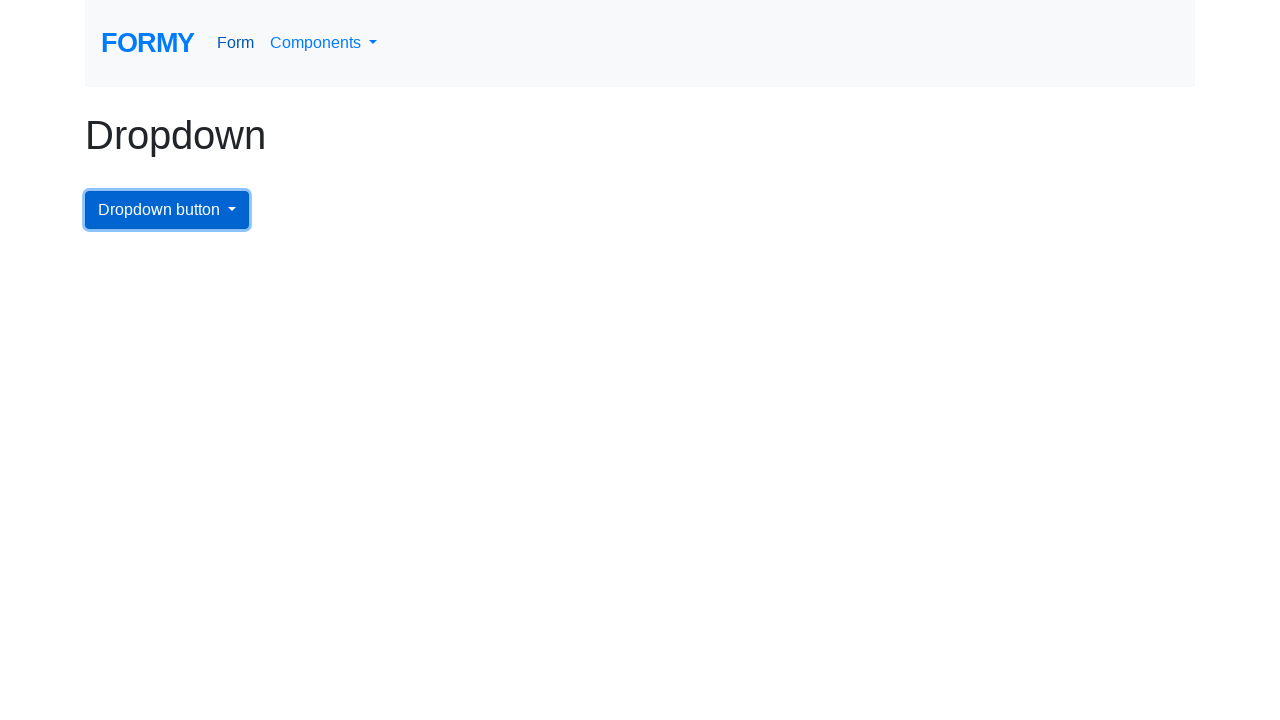

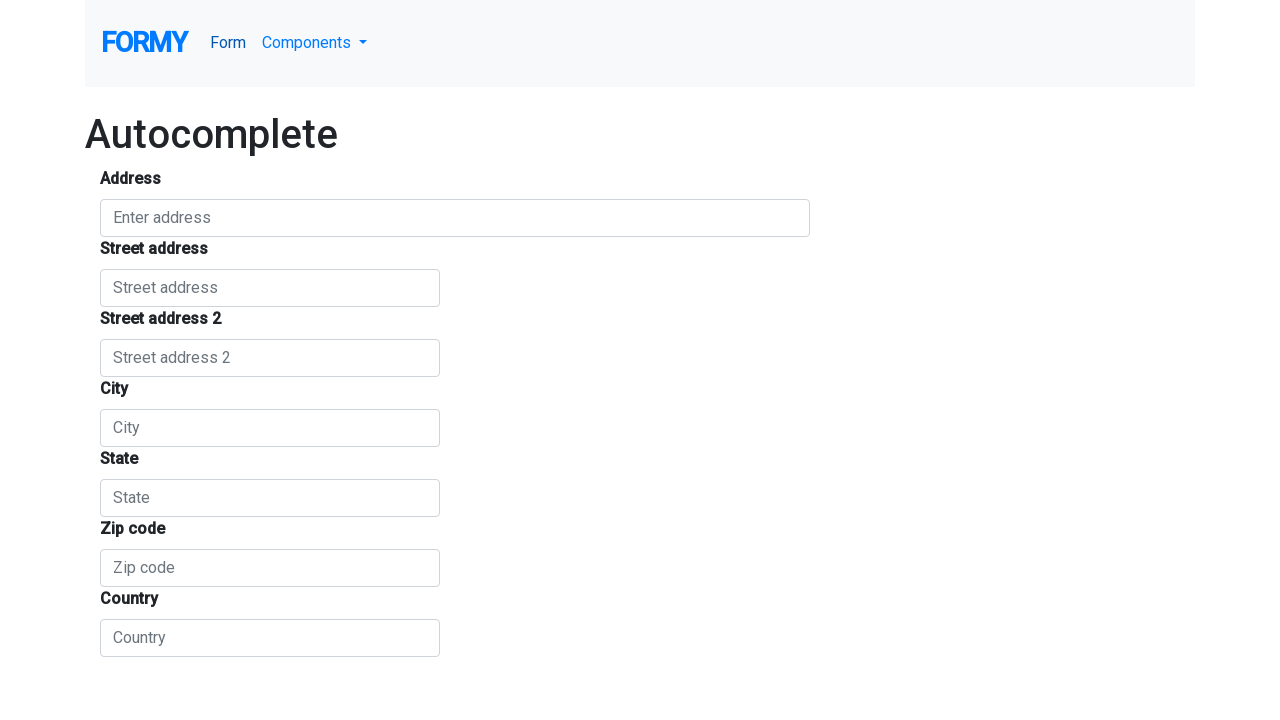